Demonstrates drag and drop functionality on jQueryUI's droppable demo page by dragging a source element onto a target drop zone within an iframe.

Starting URL: https://jqueryui.com/droppable/

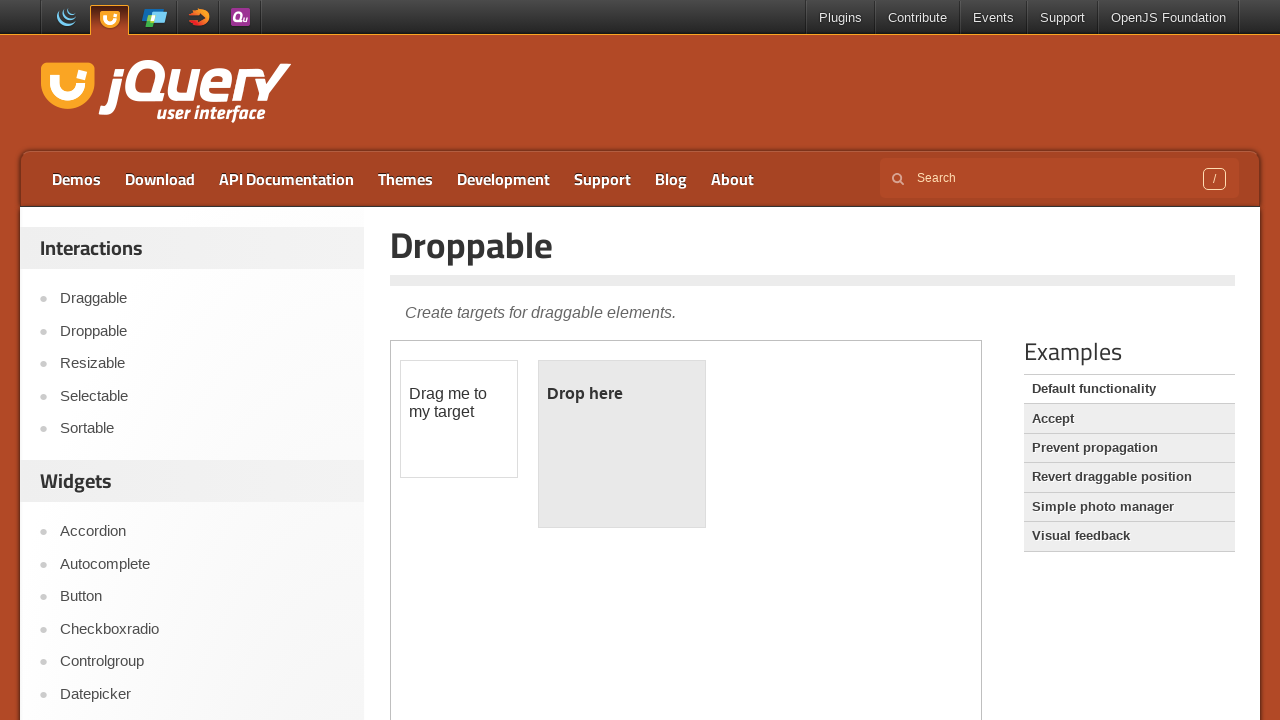

Located iframe containing drag and drop elements
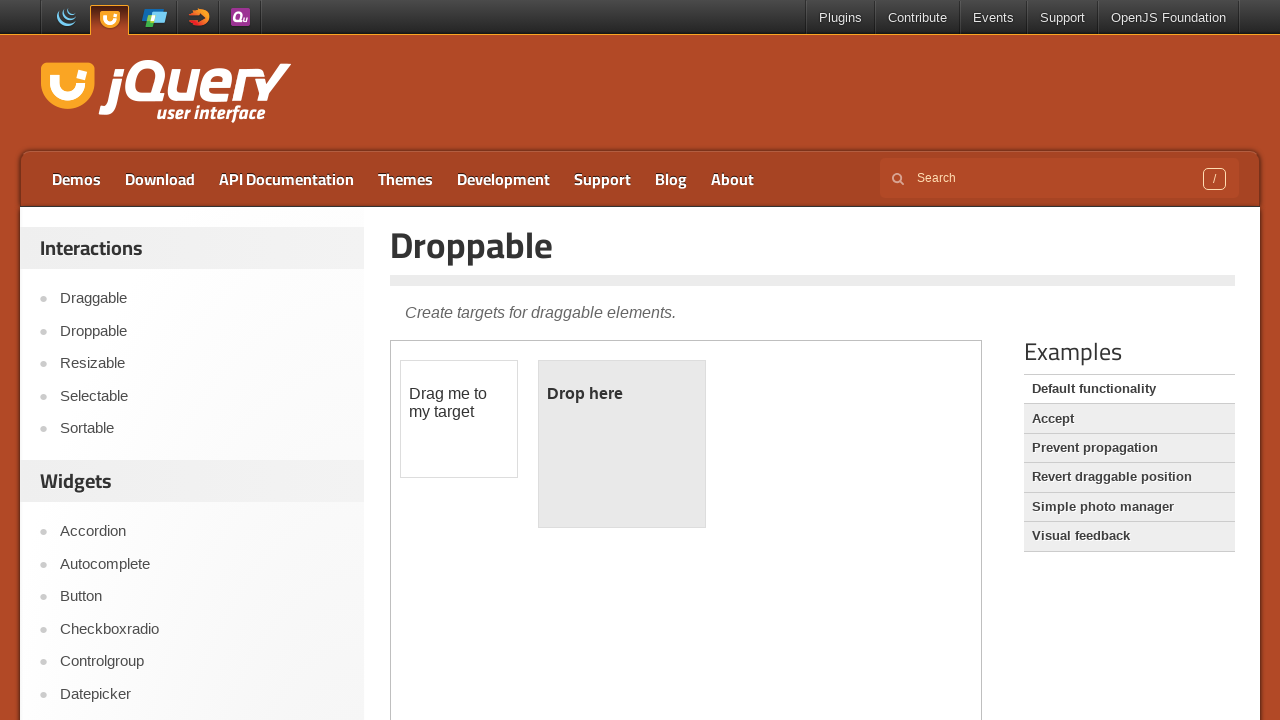

Located draggable source element
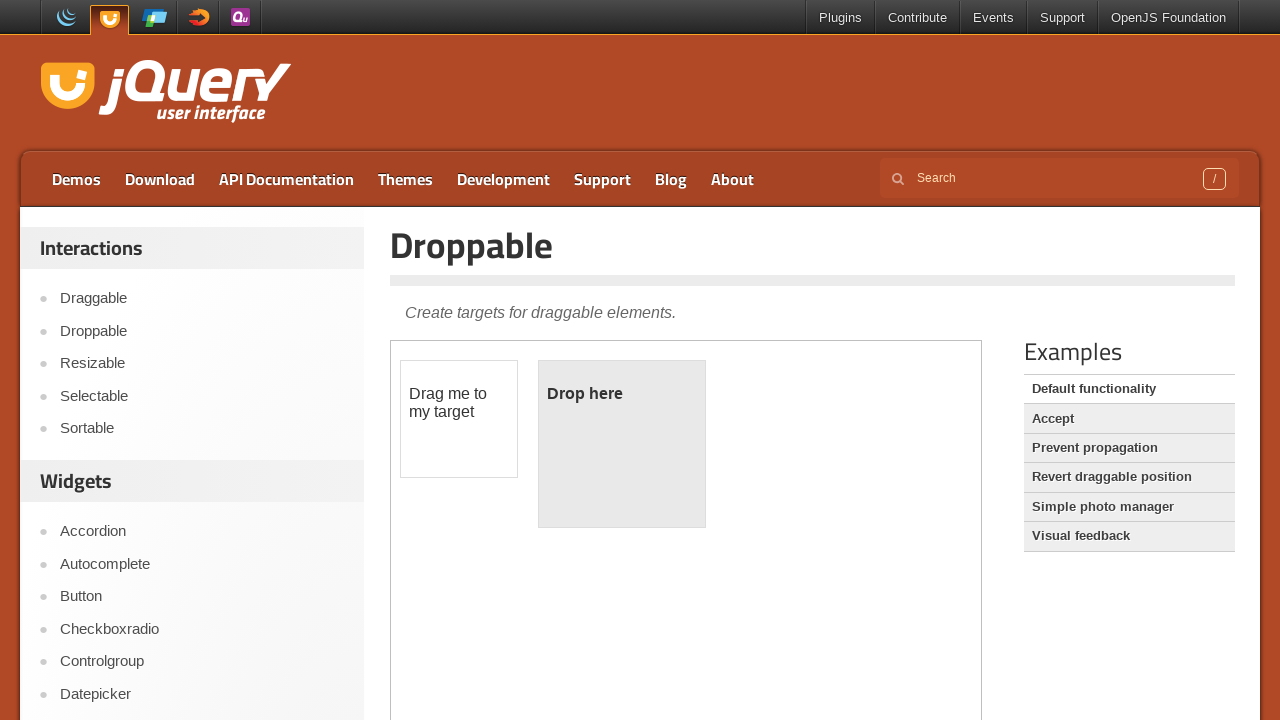

Located droppable target element
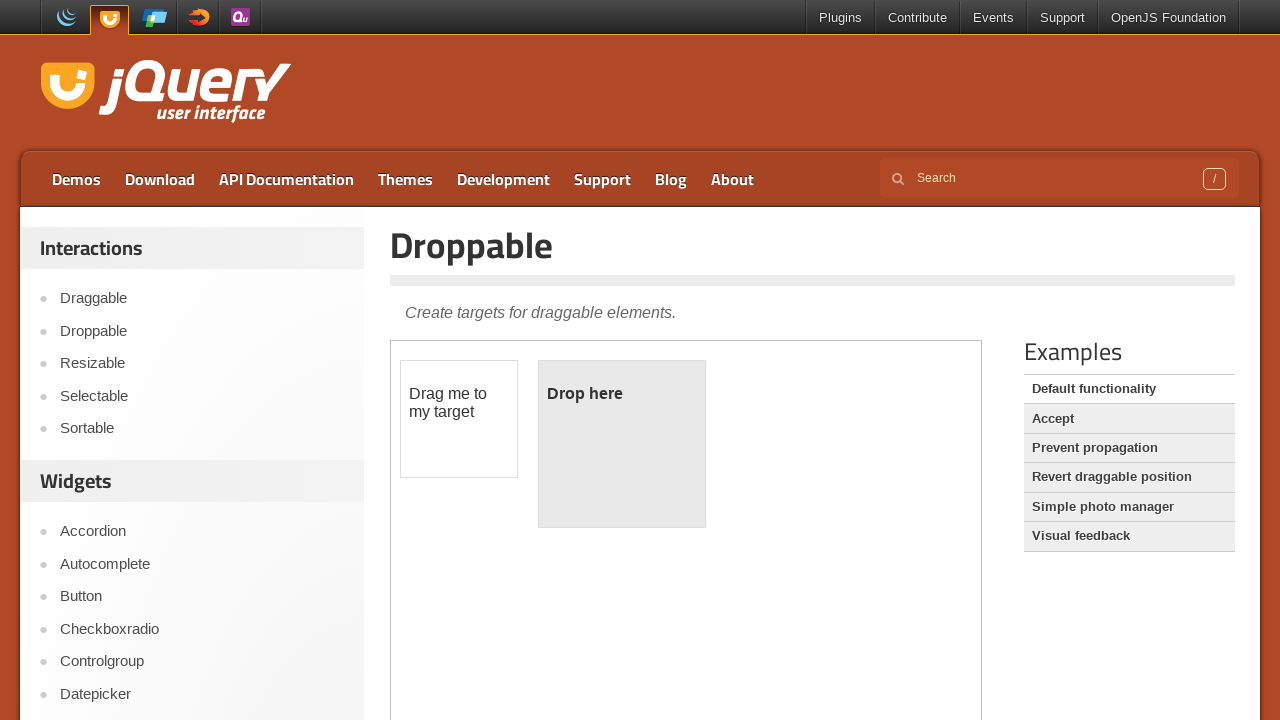

Dragged source element onto target drop zone at (622, 444)
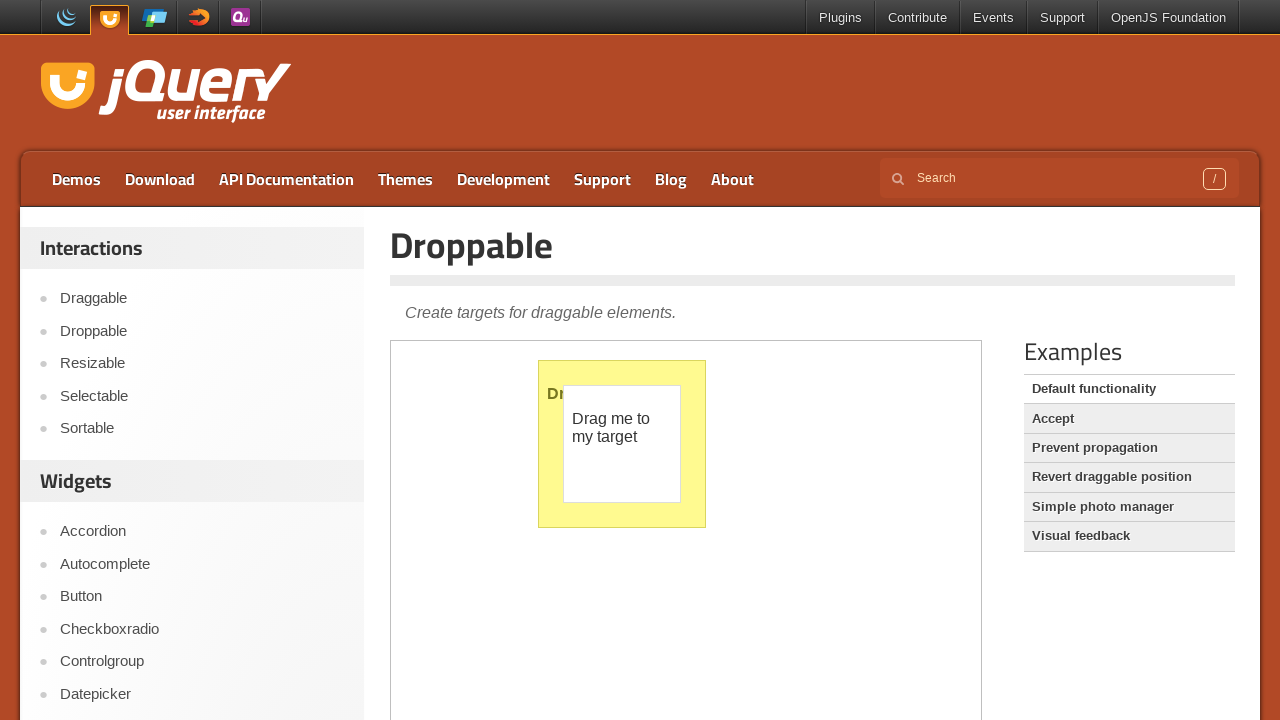

Verified successful drop - 'Dropped!' text appeared in target element
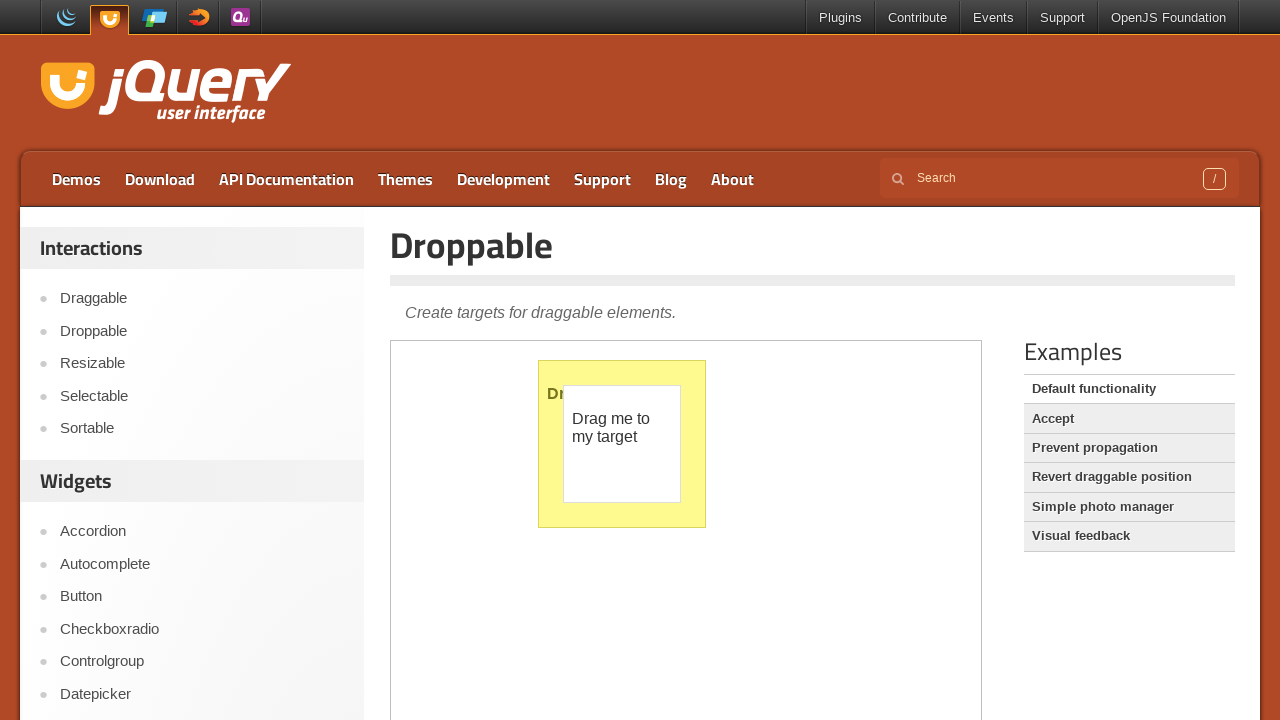

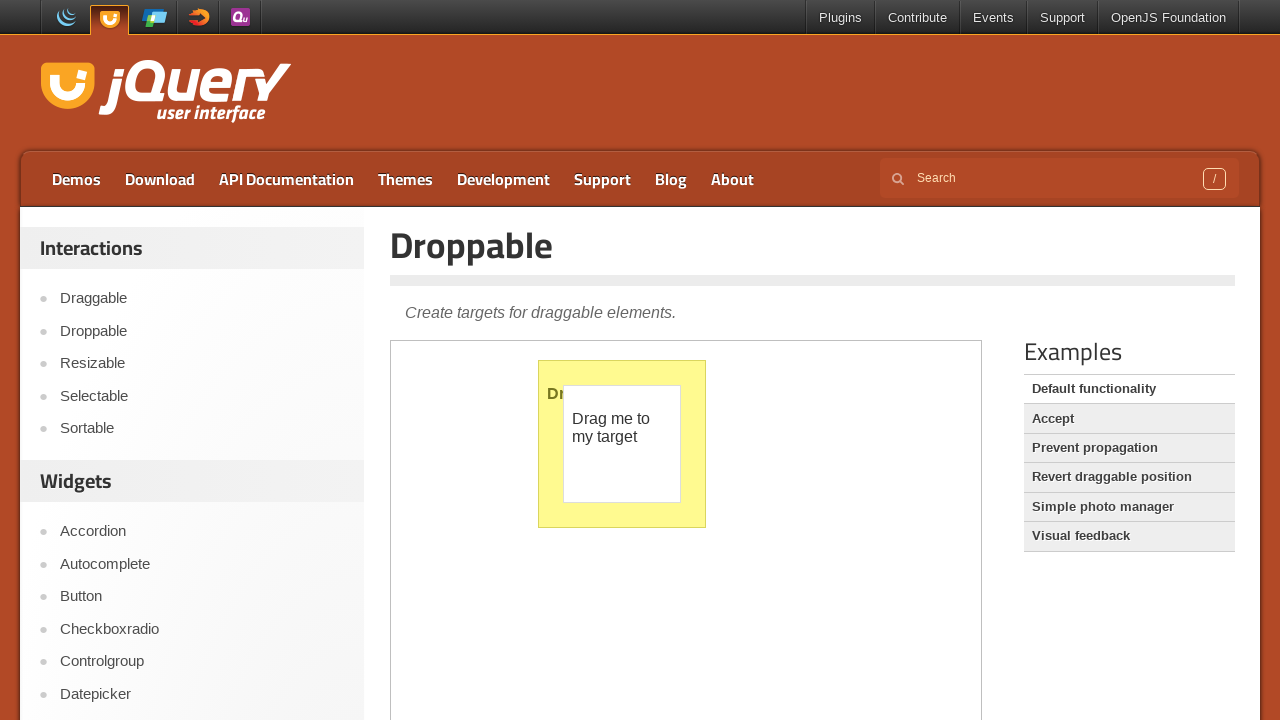